Tests JavaScript alert handling by clicking a button that triggers an alert, then accepting the alert dialog.

Starting URL: http://www.javascripter.net/faq/alert.htm

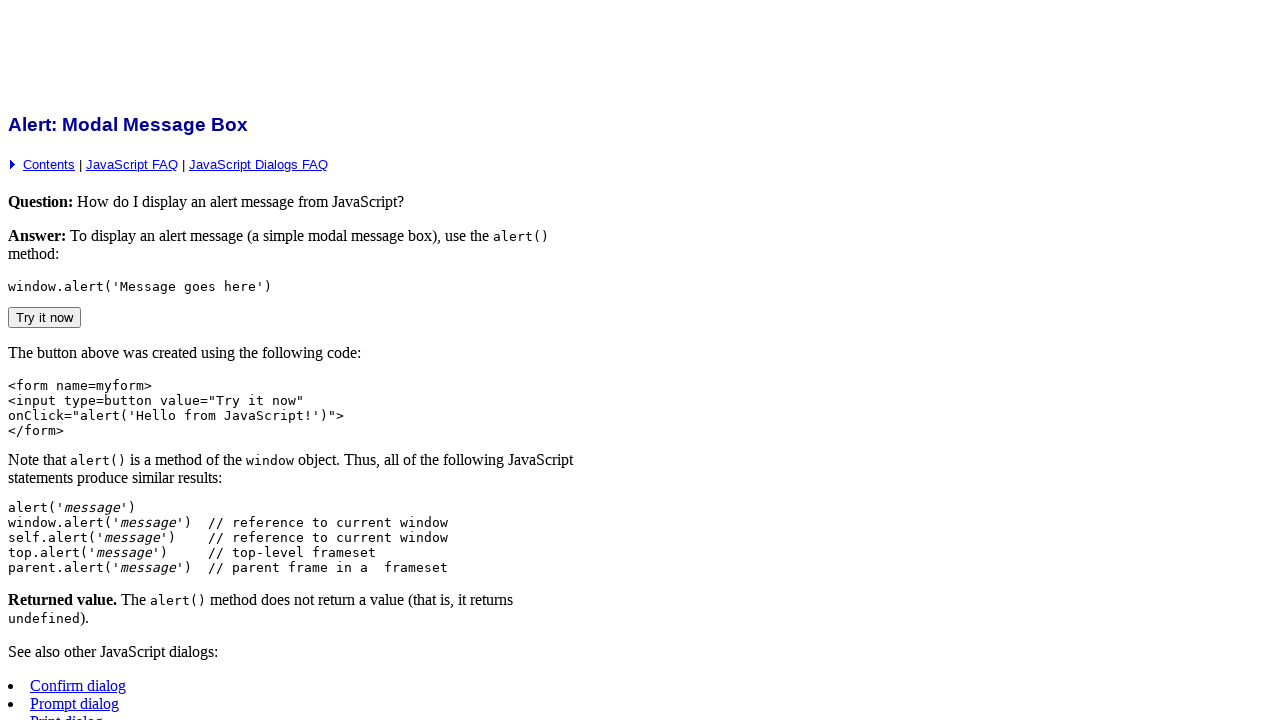

Set up dialog handler to accept alerts
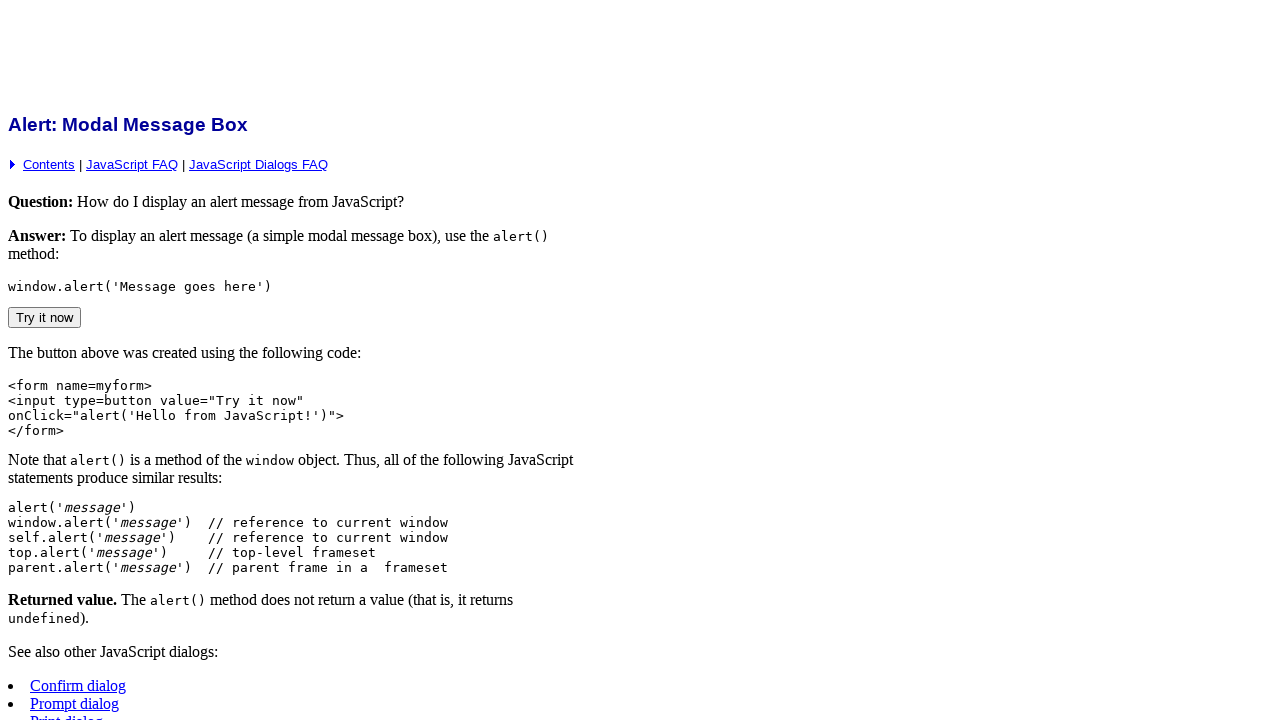

Clicked button to trigger JavaScript alert at (44, 317) on xpath=/html/body/p[1]/table/tbody/tr/td[1]/form/input
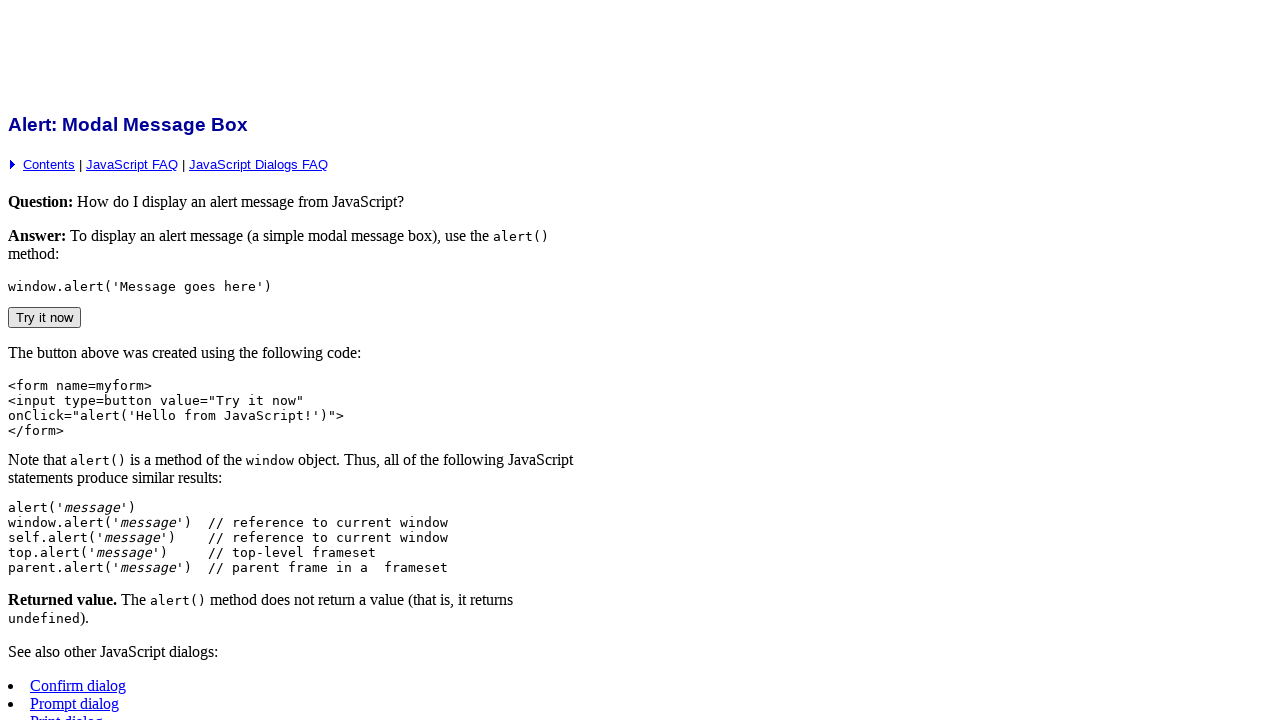

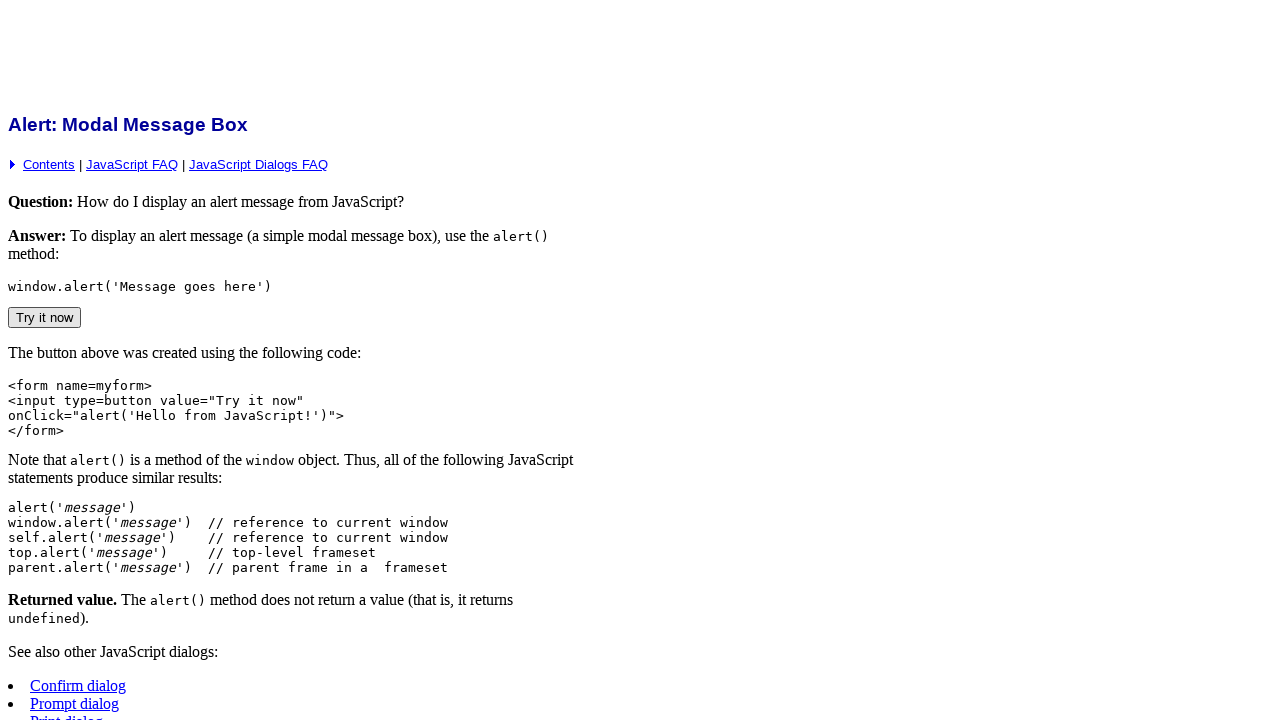